Tests drag and drop functionality by moving column A to column B position twice

Starting URL: http://the-internet.herokuapp.com/

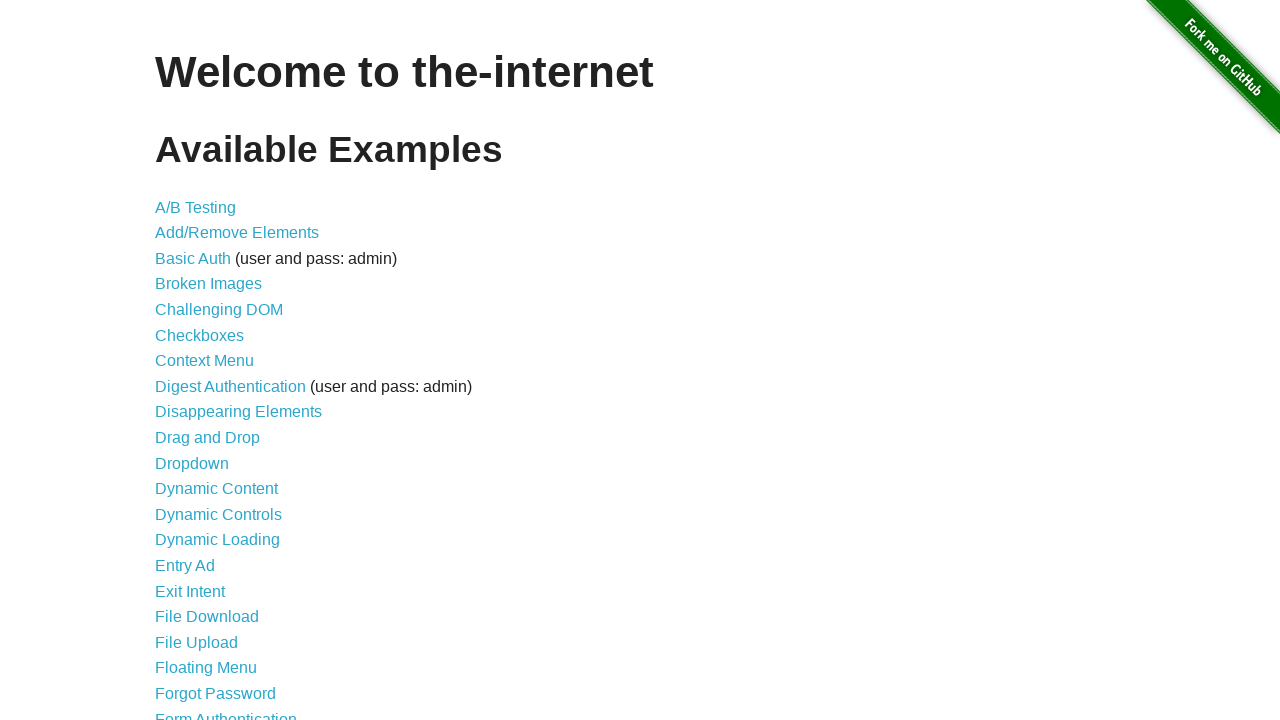

Clicked on Drag and Drop link at (208, 438) on text='Drag and Drop'
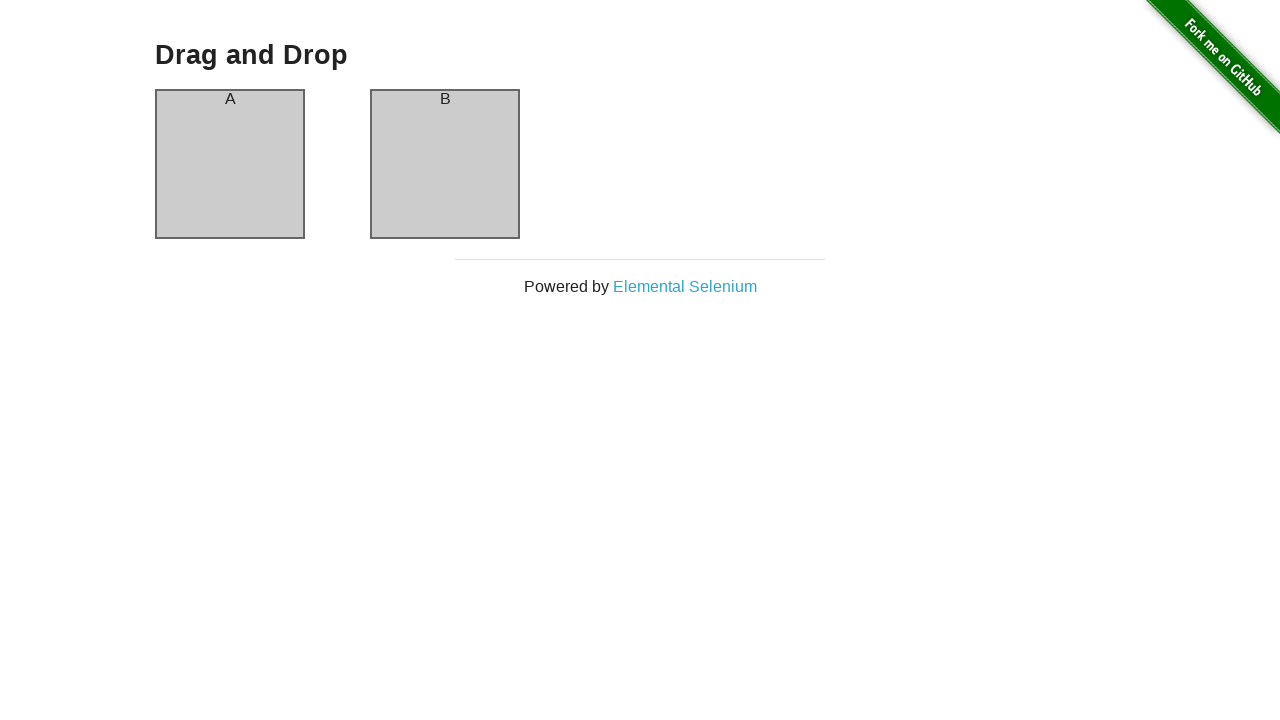

Located column A element
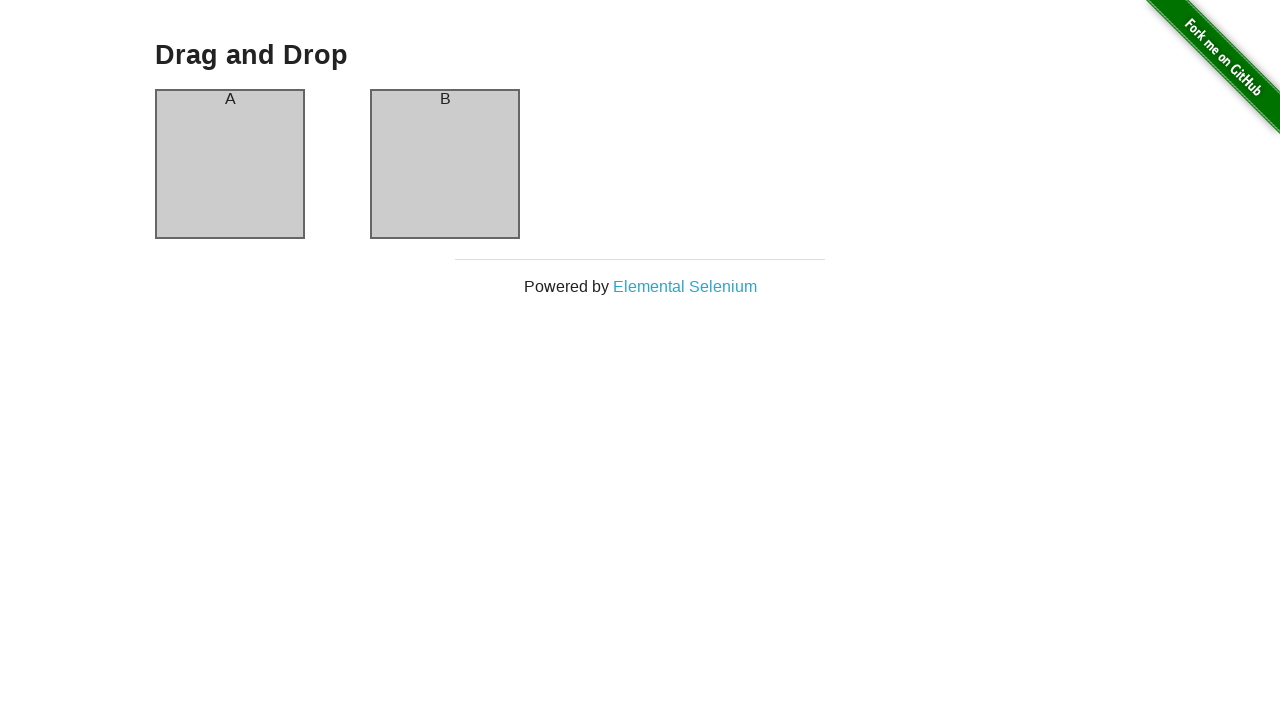

Located column B element
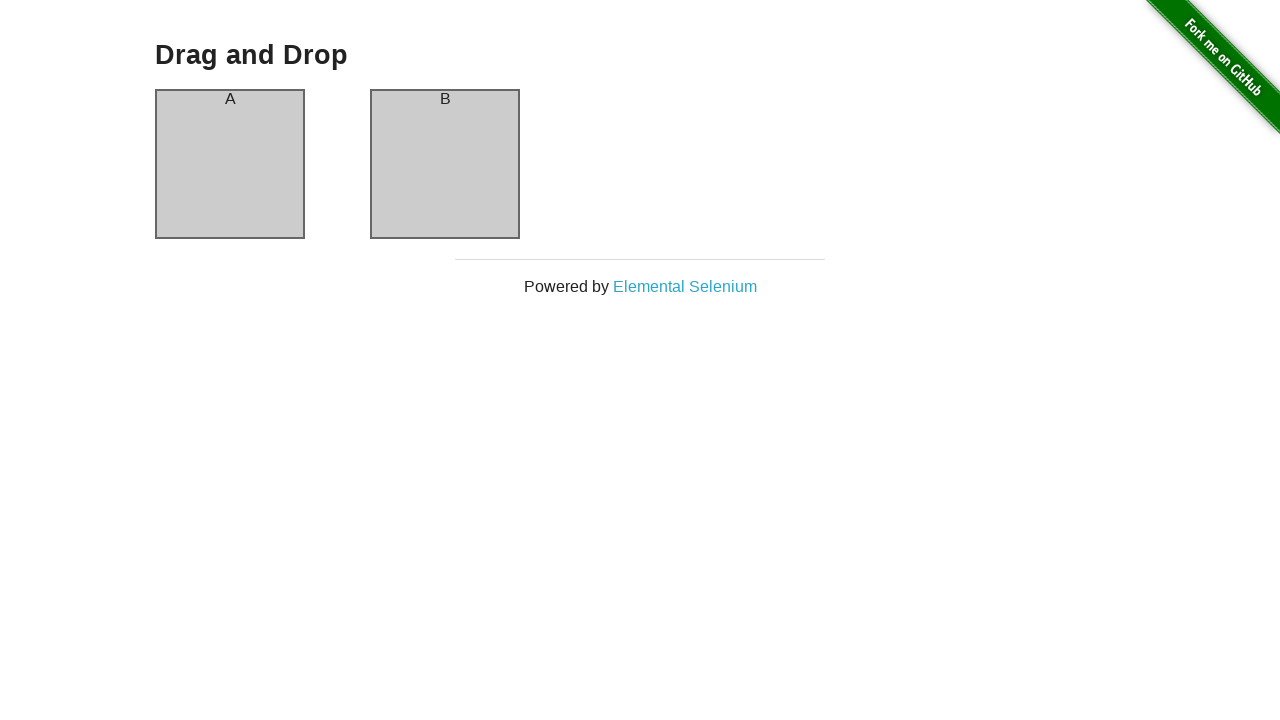

Dragged column A to column B position (first drag and drop) at (445, 164)
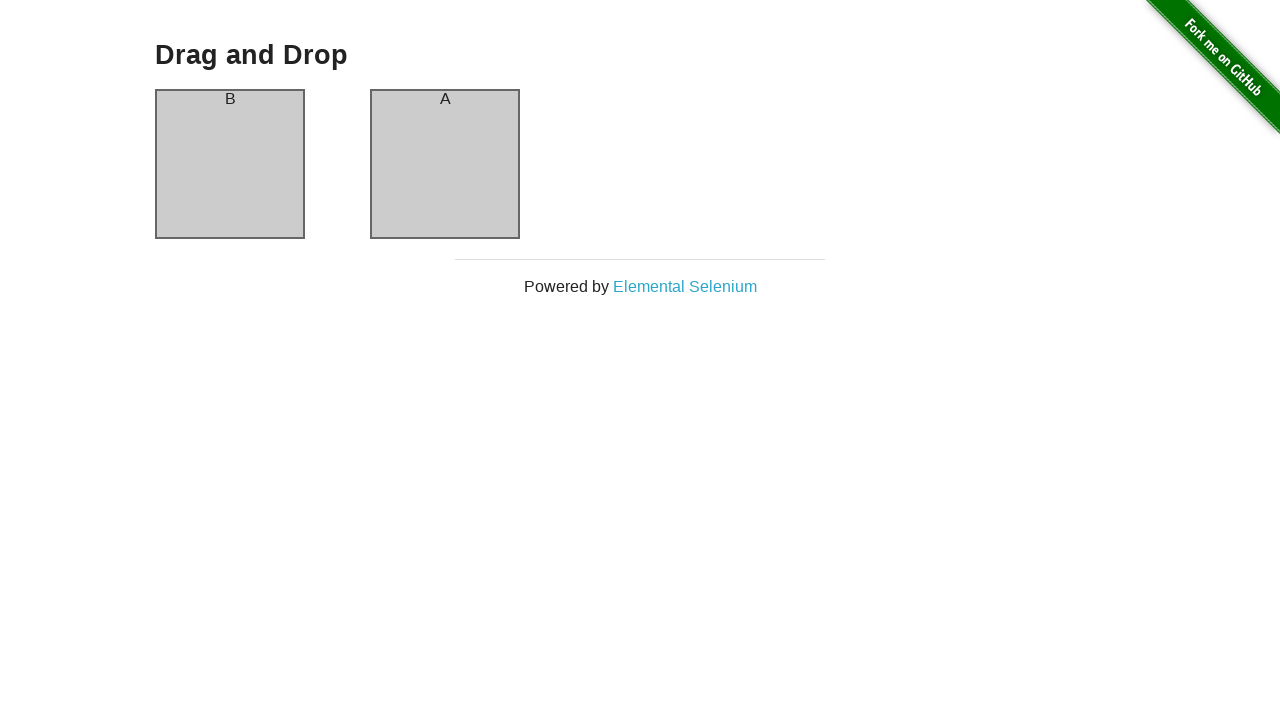

Re-located column A element
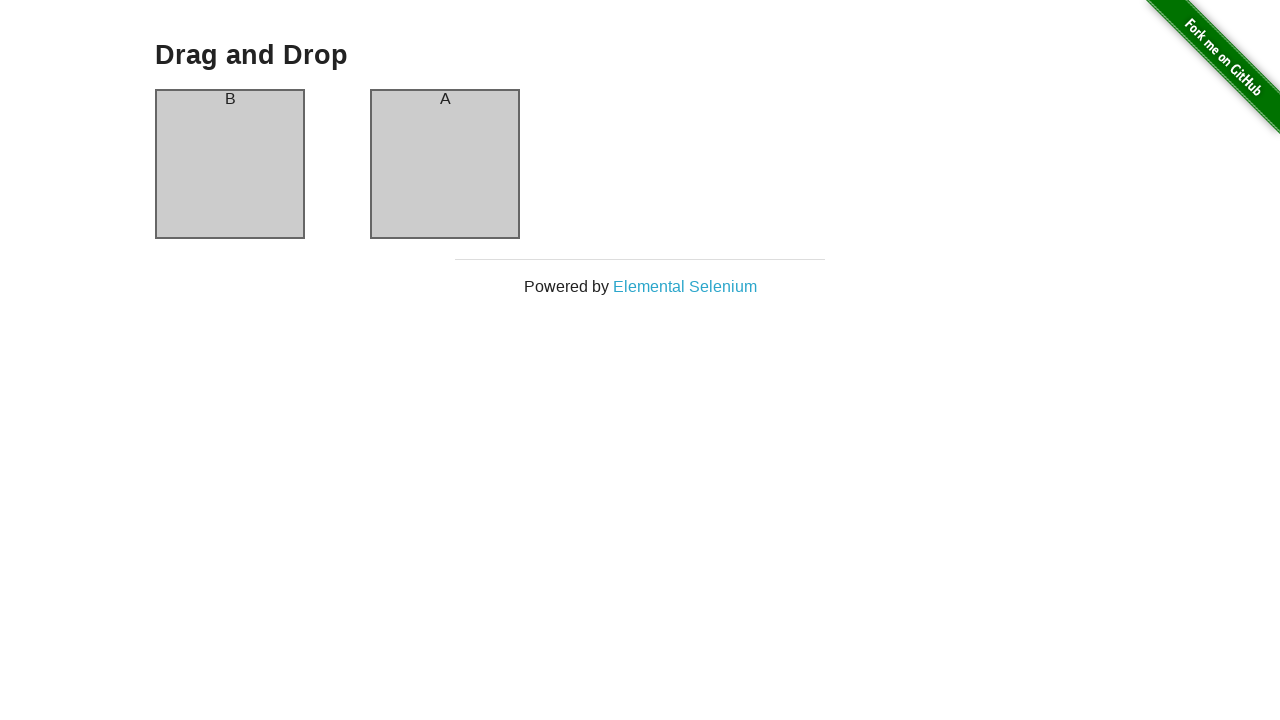

Re-located column B element
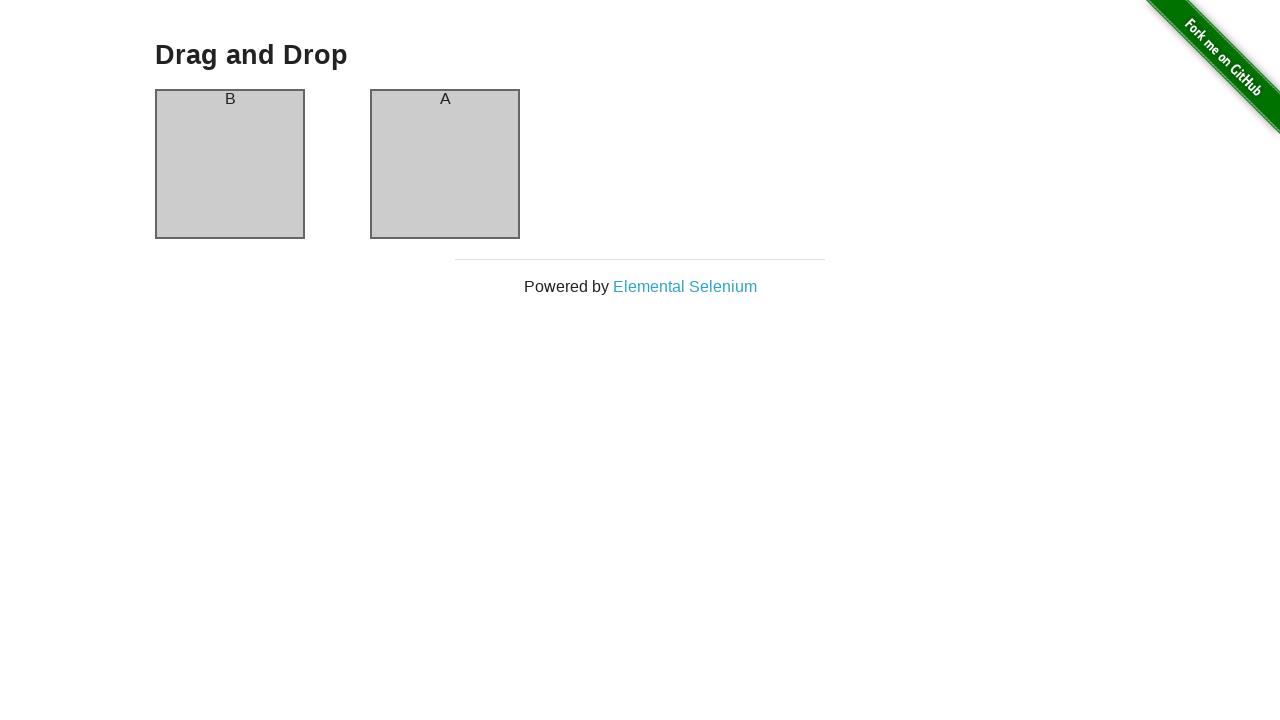

Dragged column A to column B position (second drag and drop) at (445, 164)
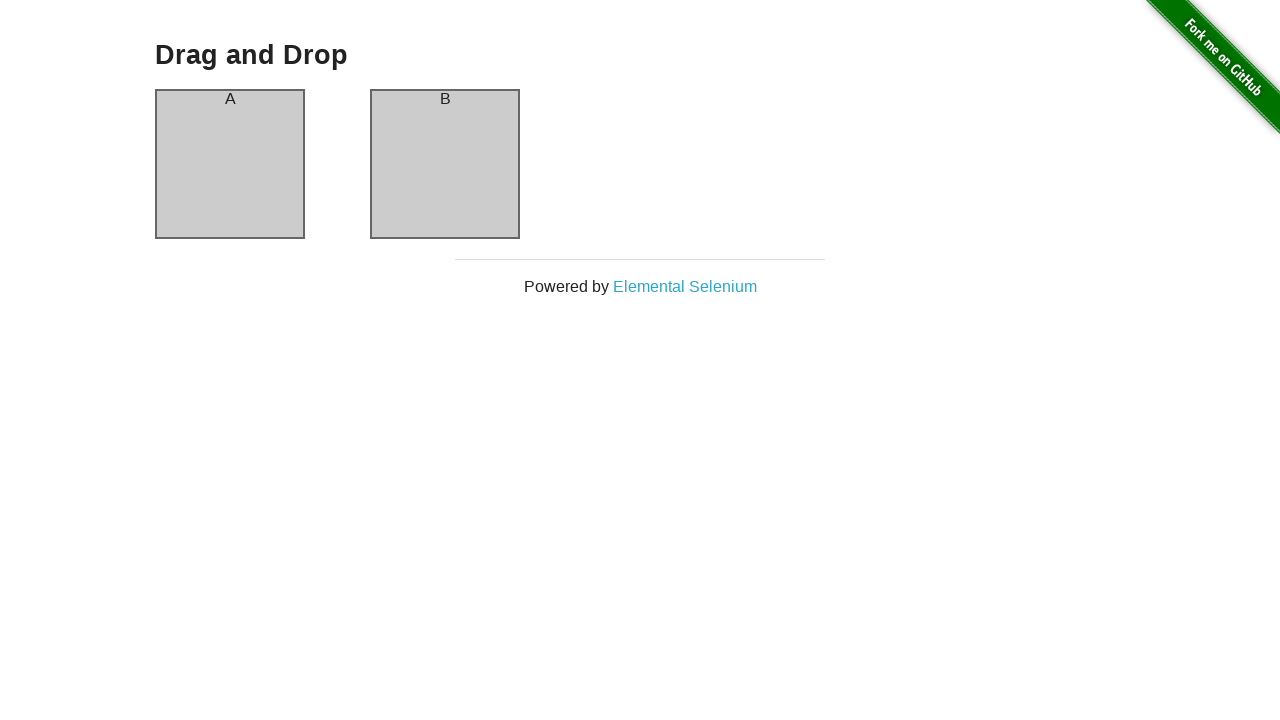

Navigated back to main page
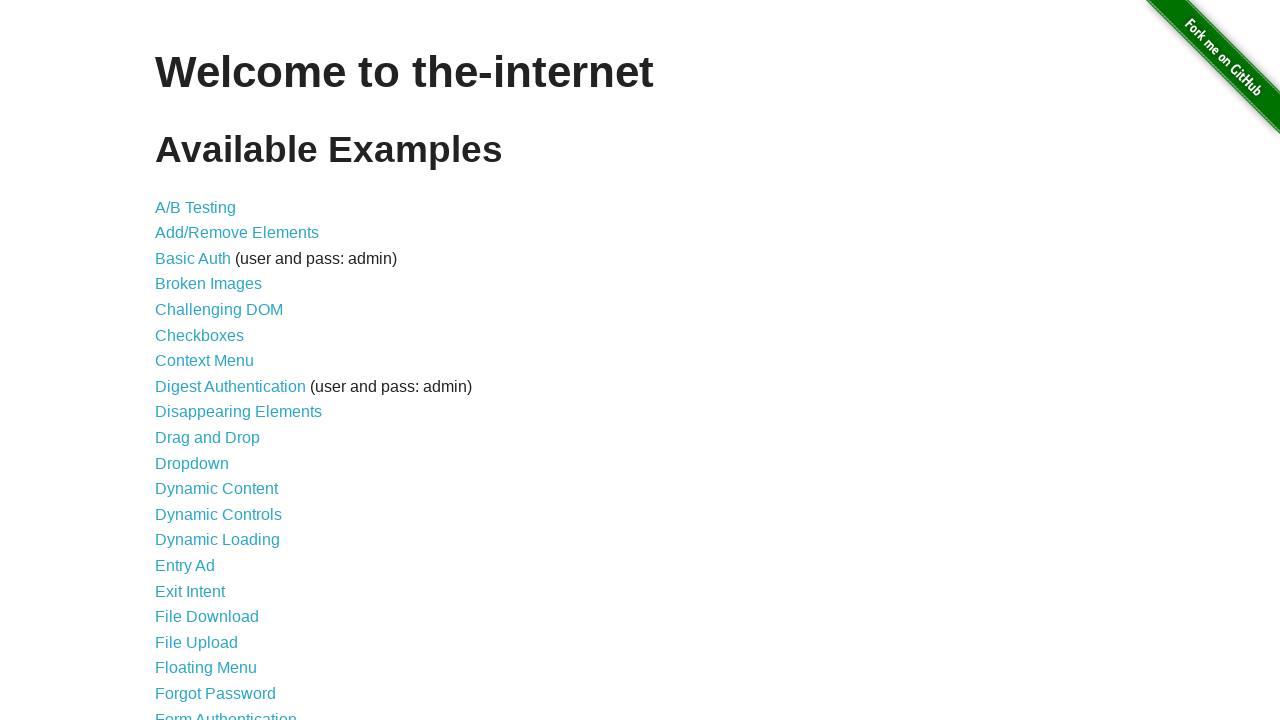

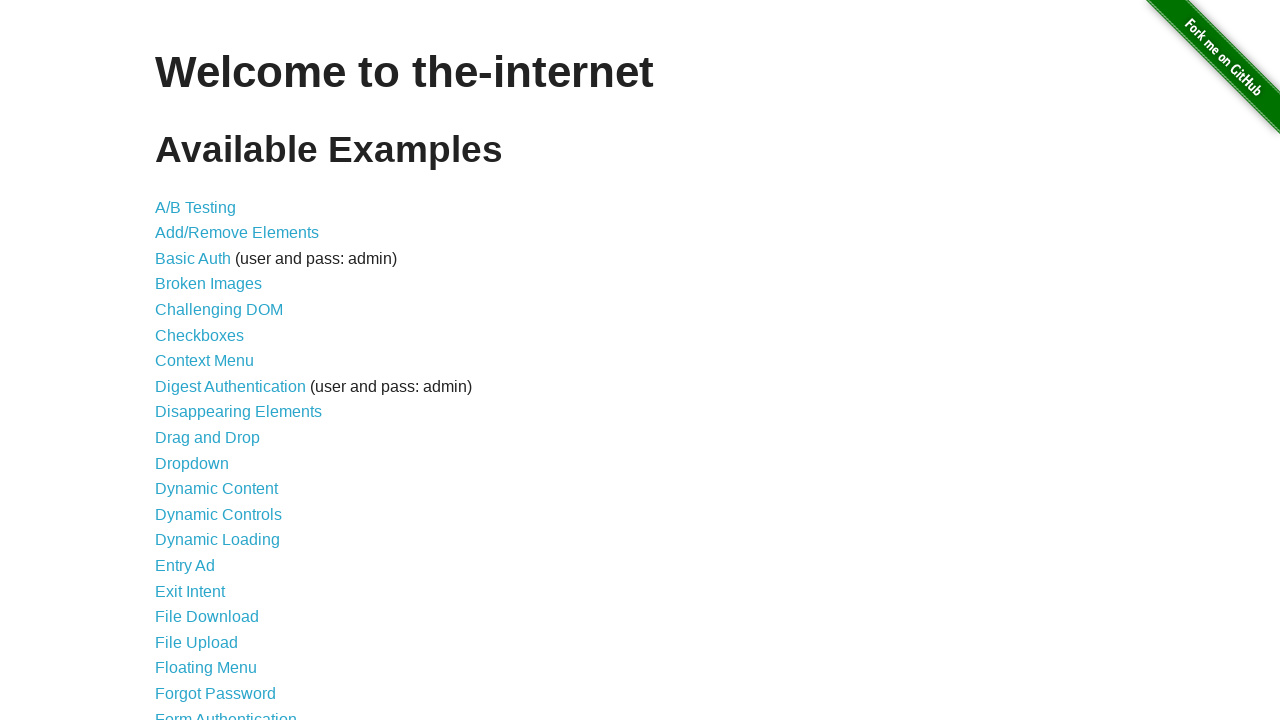